Tests real listing API functionality by switching to structured input mode, filling strategy parameters, generating and selecting a balanced strategy, then enabling real listings to verify timeline updates correctly.

Starting URL: https://frameworkrealestatesolutions.com/portfolio-simulator-v3.html

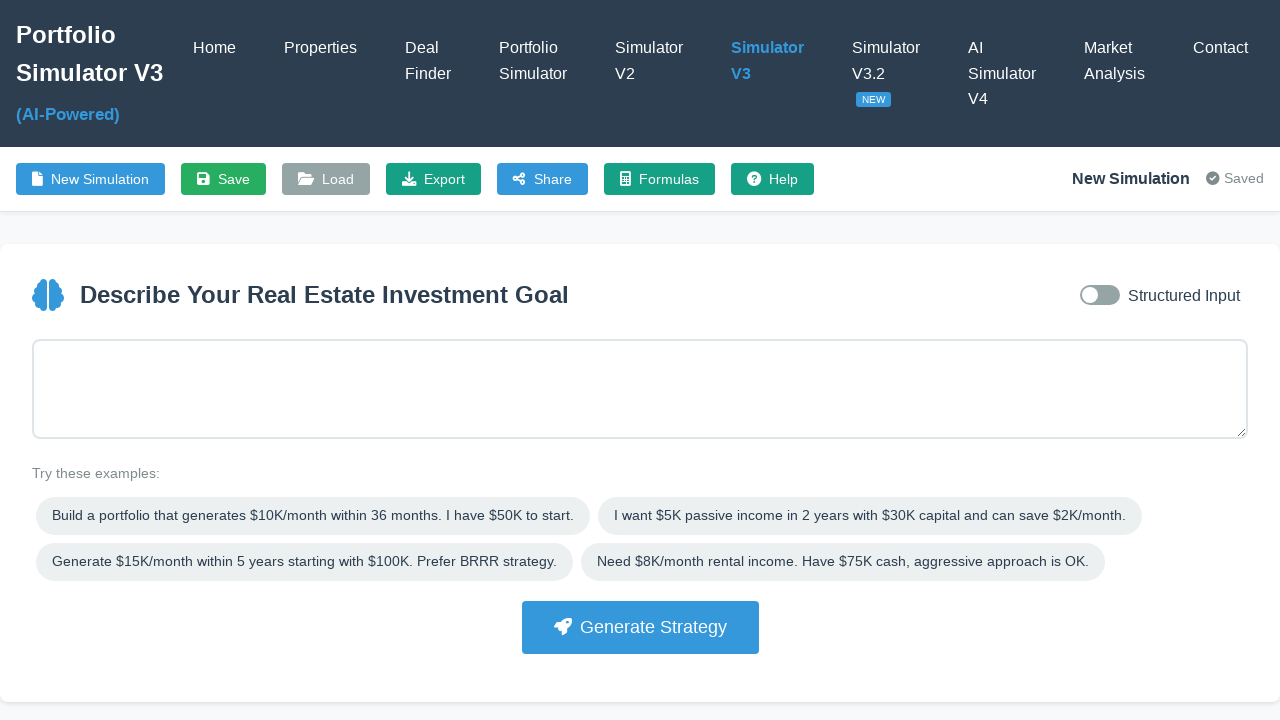

Waited for page to reach networkidle state
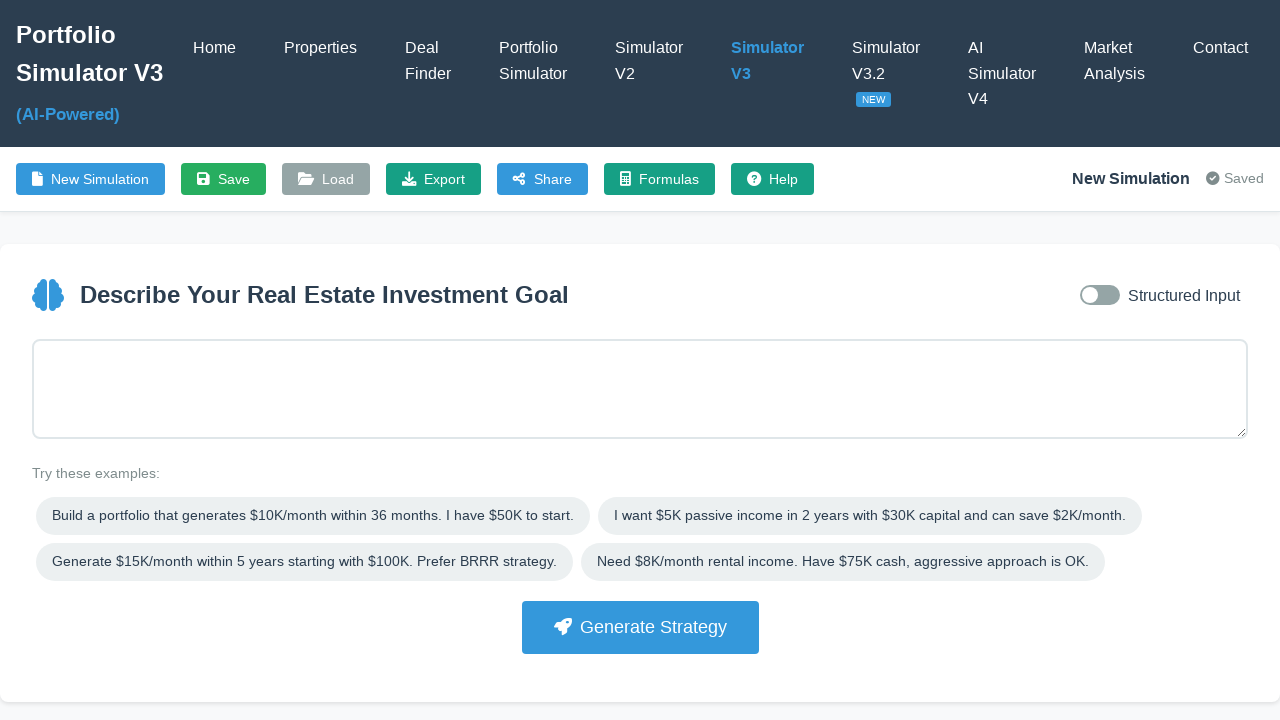

Portfolio Simulator V3 page header loaded
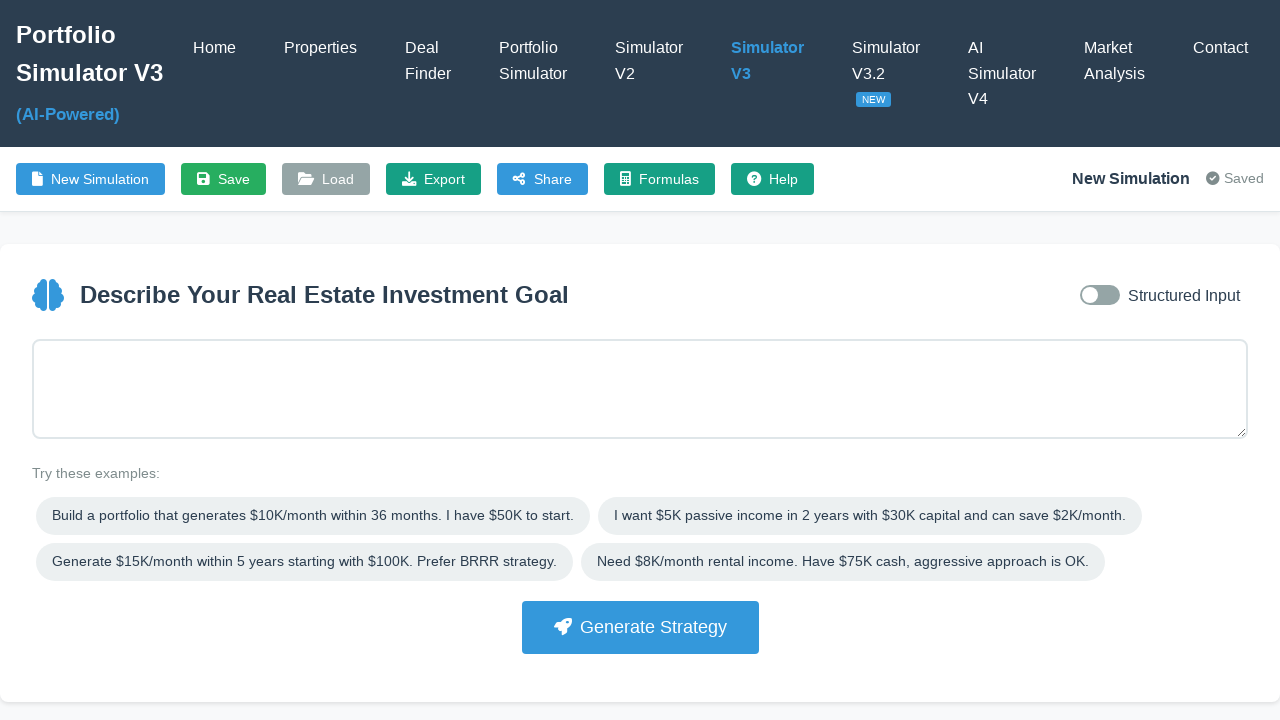

Switched to structured input mode at (1100, 295) on #inputModeToggle
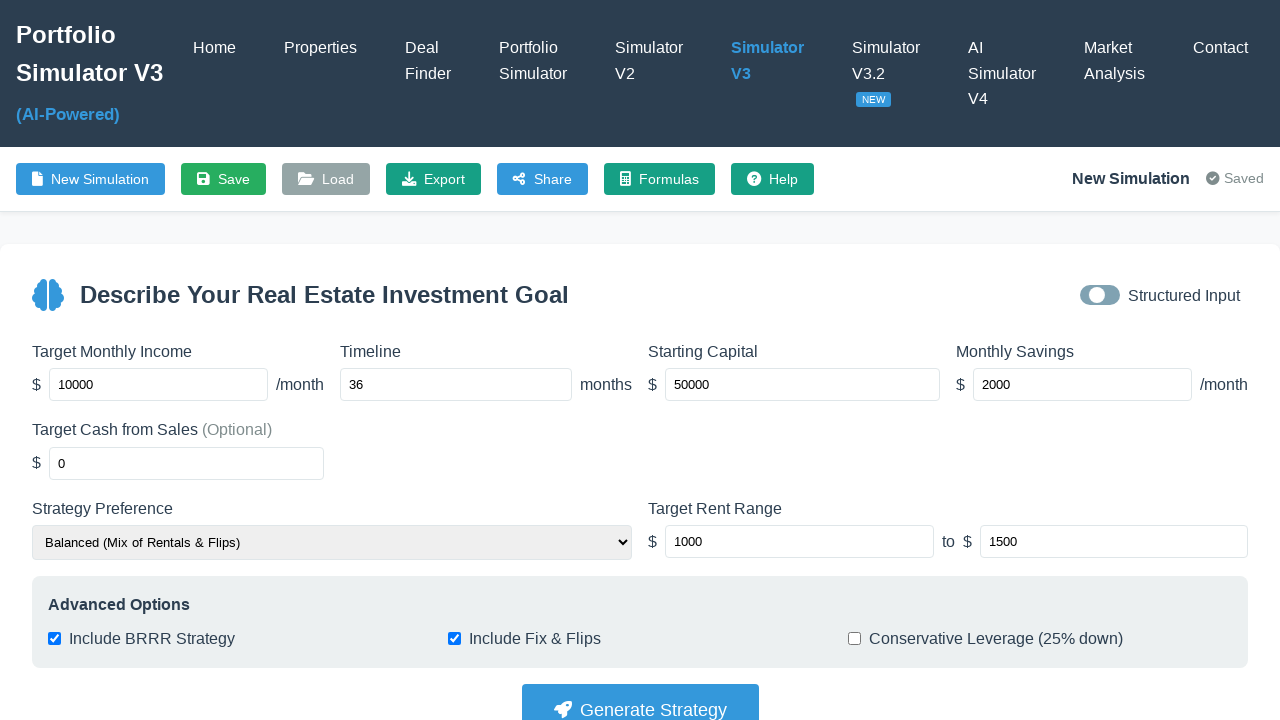

Filled target income field with 3000 on #targetIncome
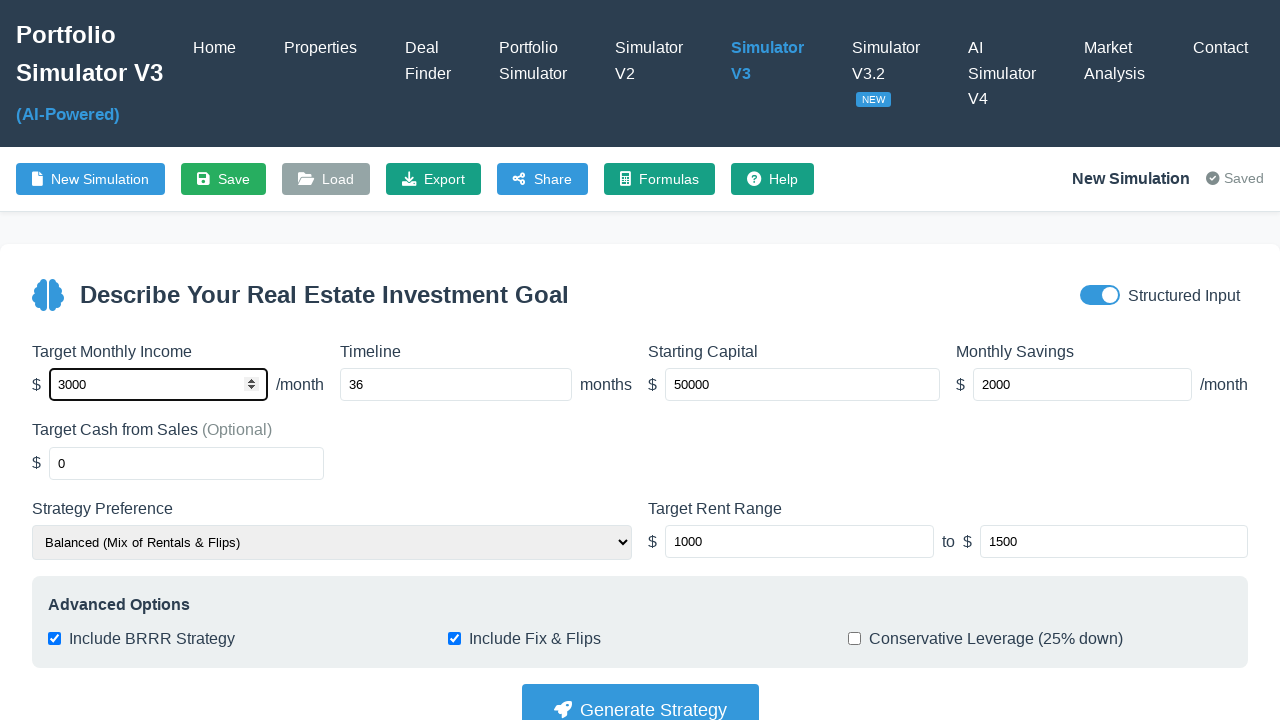

Filled timeline field with 24 months on #timeline
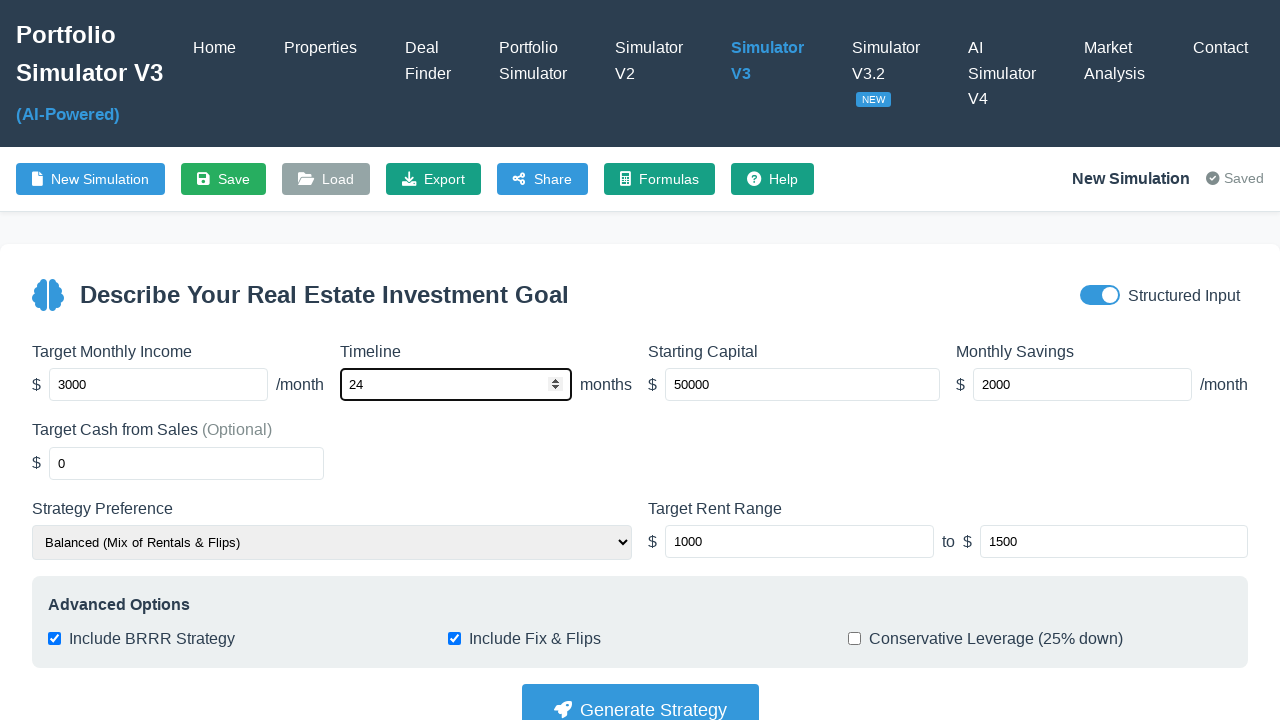

Filled starting capital field with 50000 on #startingCapital
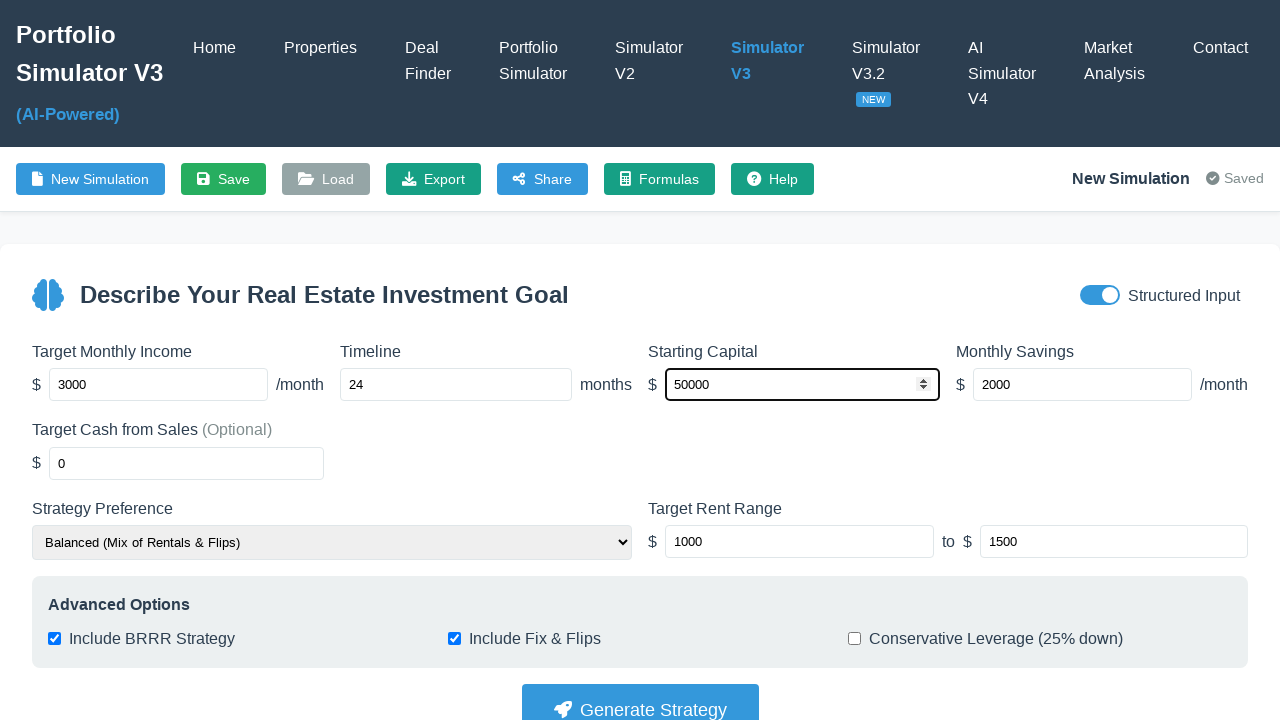

Clicked Generate Strategy button at (640, 694) on button:has-text("Generate Strategy")
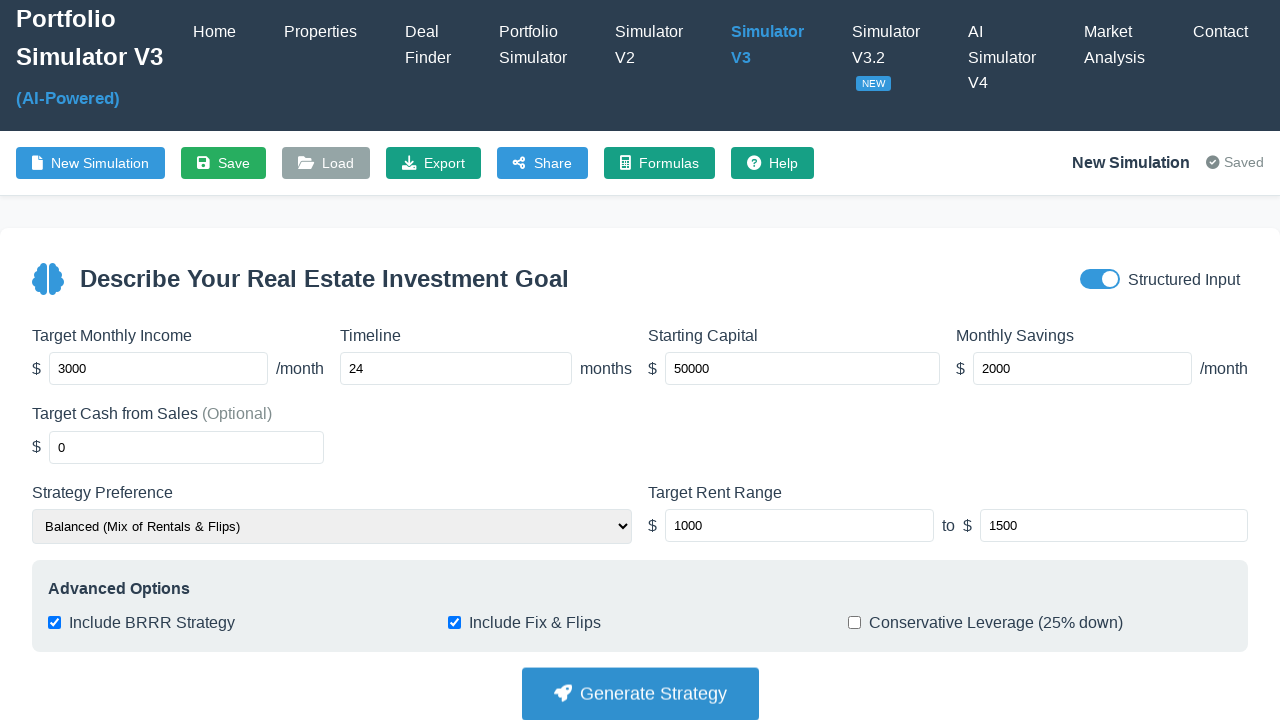

Strategy cards generated and displayed
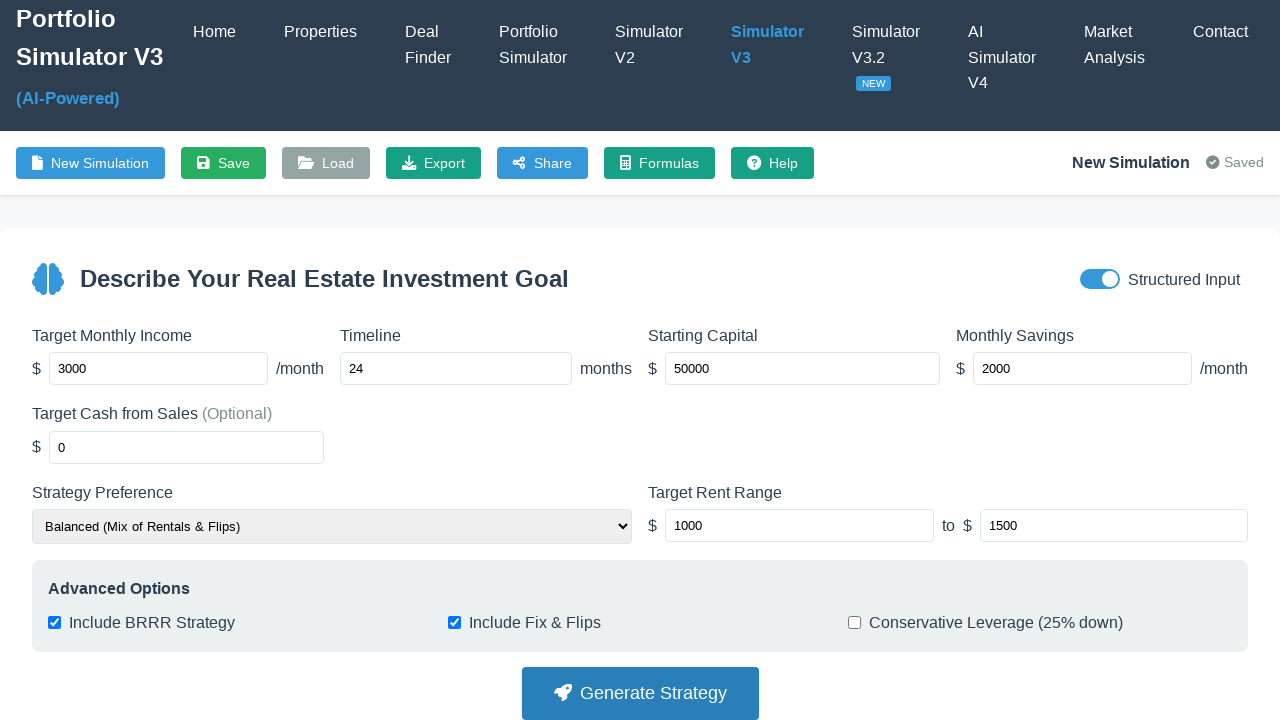

Selected Balanced strategy card at (640, 505) on .strategy-card >> nth=1
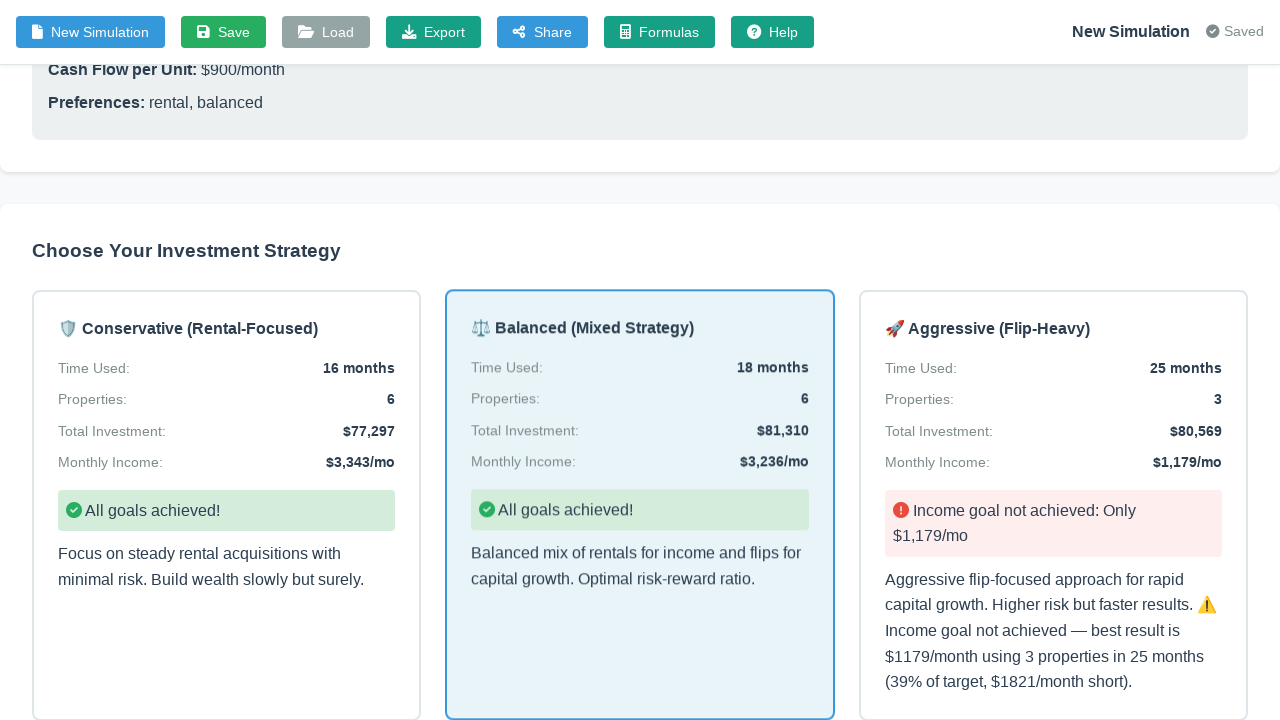

Timeline table loaded with strategy data
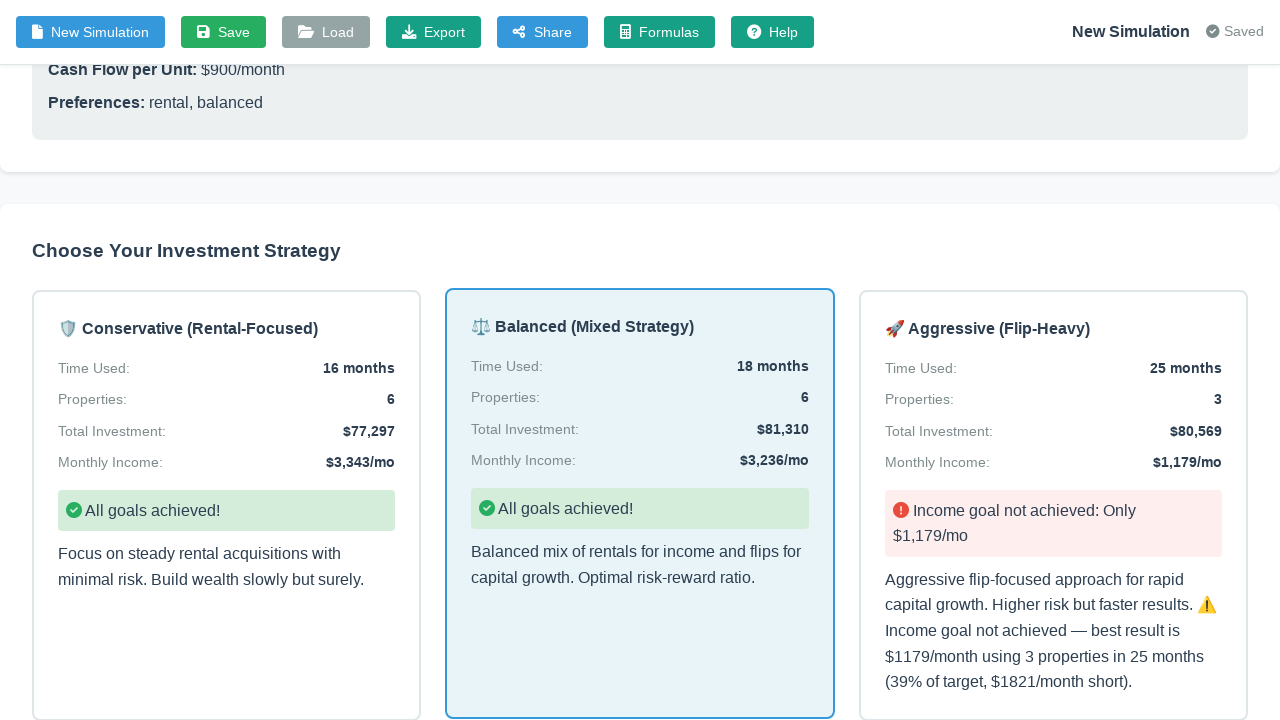

Enabled real listings checkbox at (58, 361) on #useRealListings
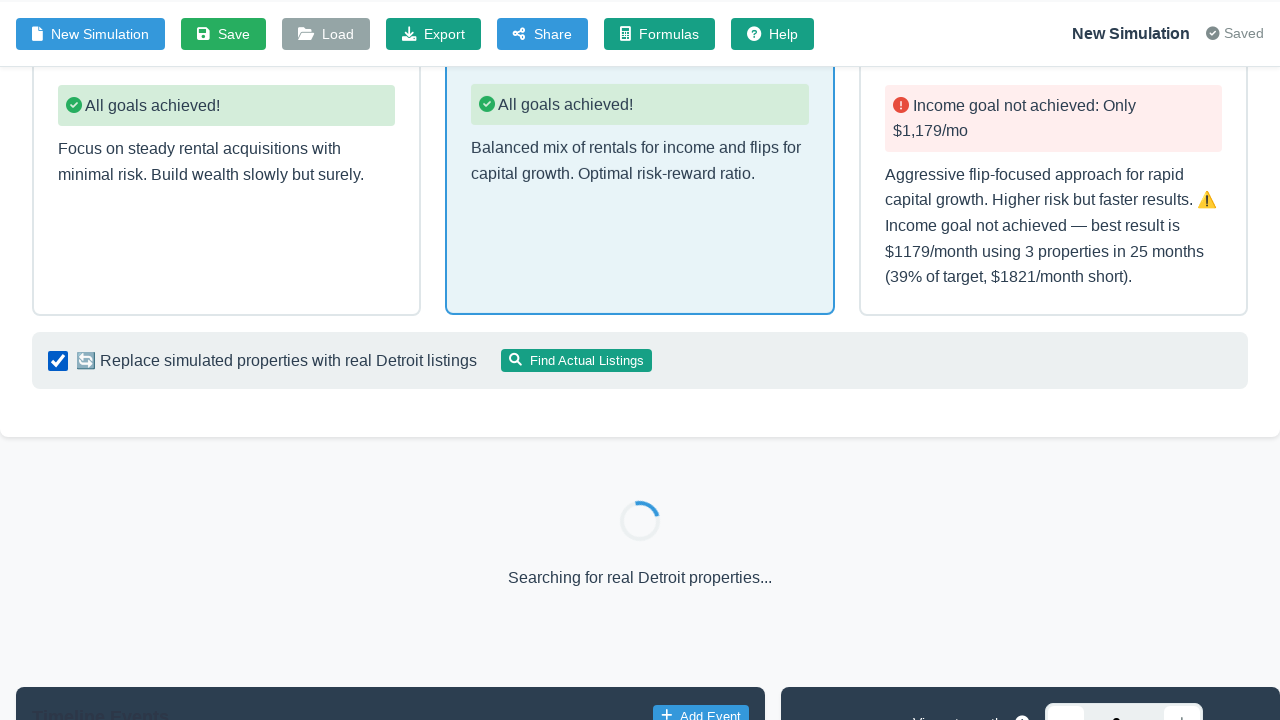

Clicked Find Actual Listings button at (576, 709) on button:has-text("Find Actual Listings")
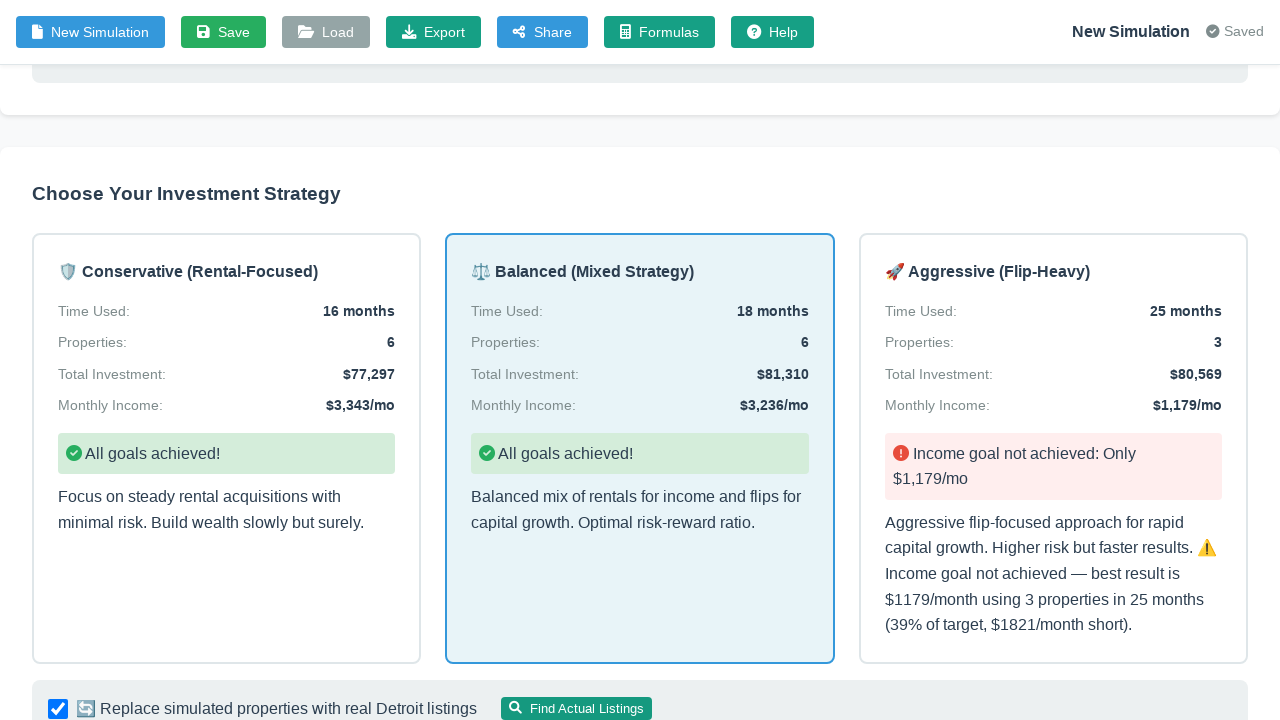

Waited 5 seconds for real listings to load and timeline to update
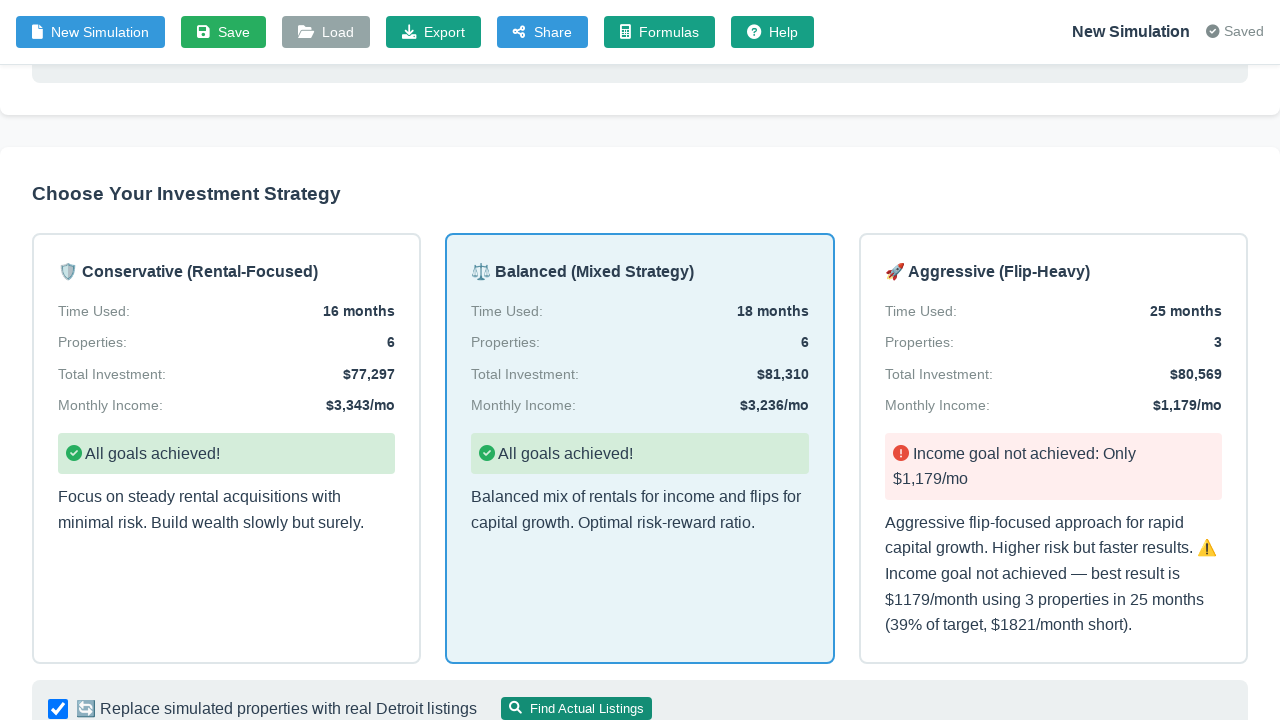

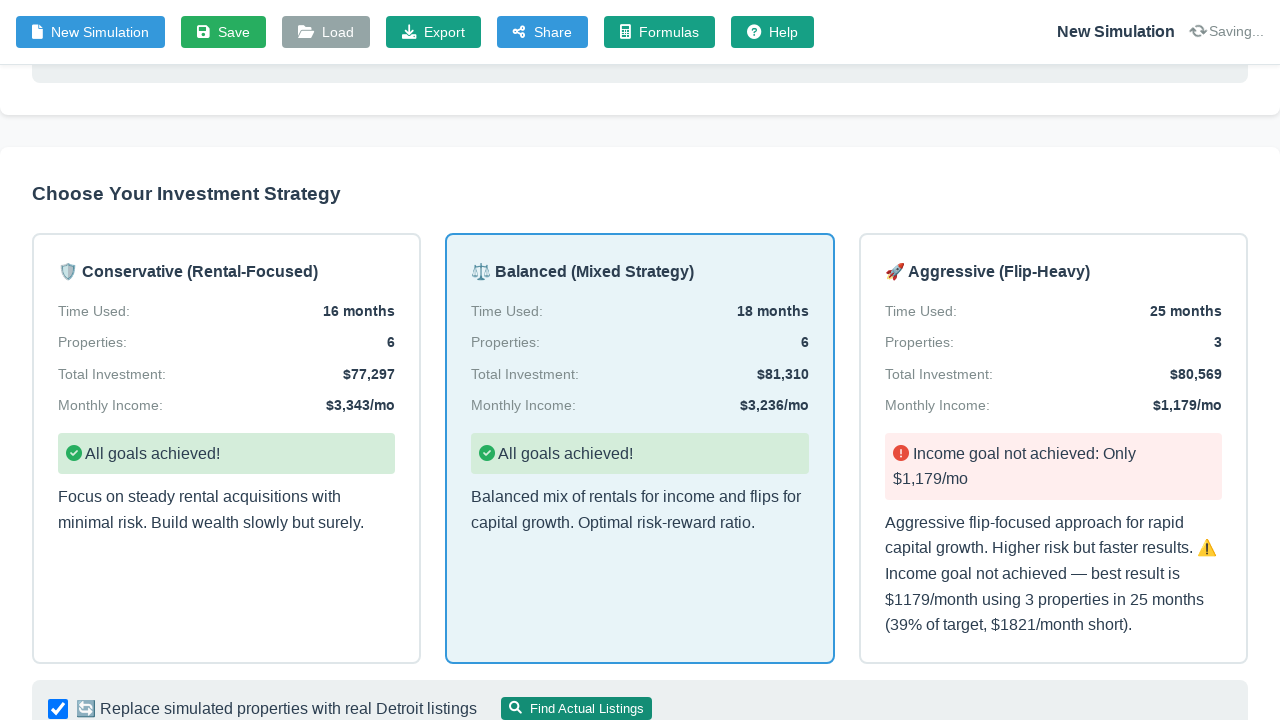